Tests confirmation alert functionality by clicking a button to trigger a confirmation dialog and accepting it

Starting URL: https://training-support.net/webelements/alerts

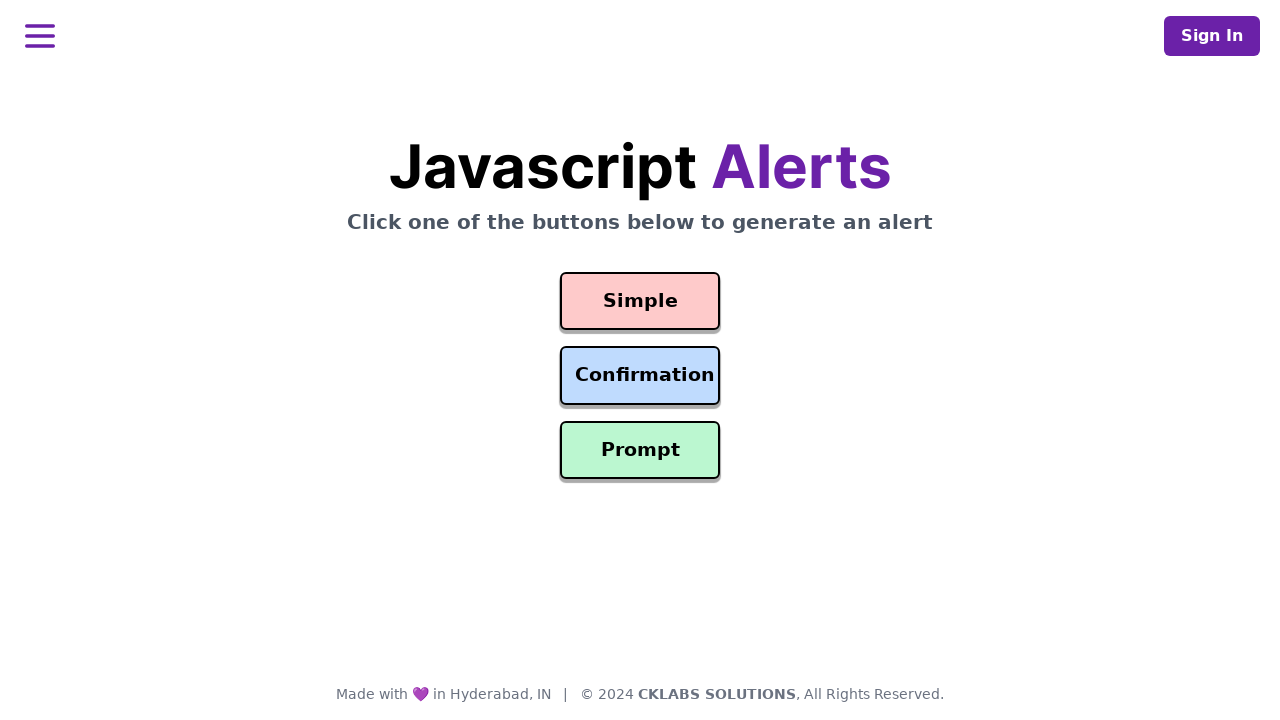

Set up dialog handler to accept confirmation alerts
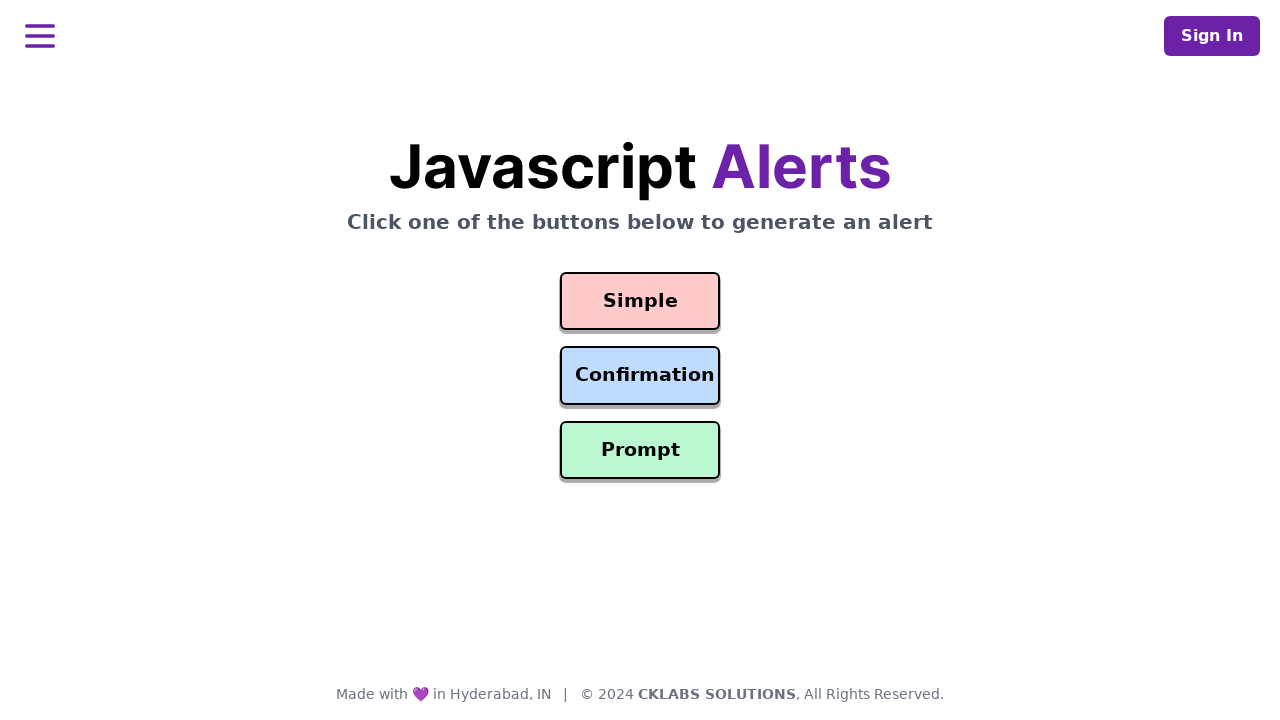

Clicked confirmation alert button at (640, 376) on #confirmation
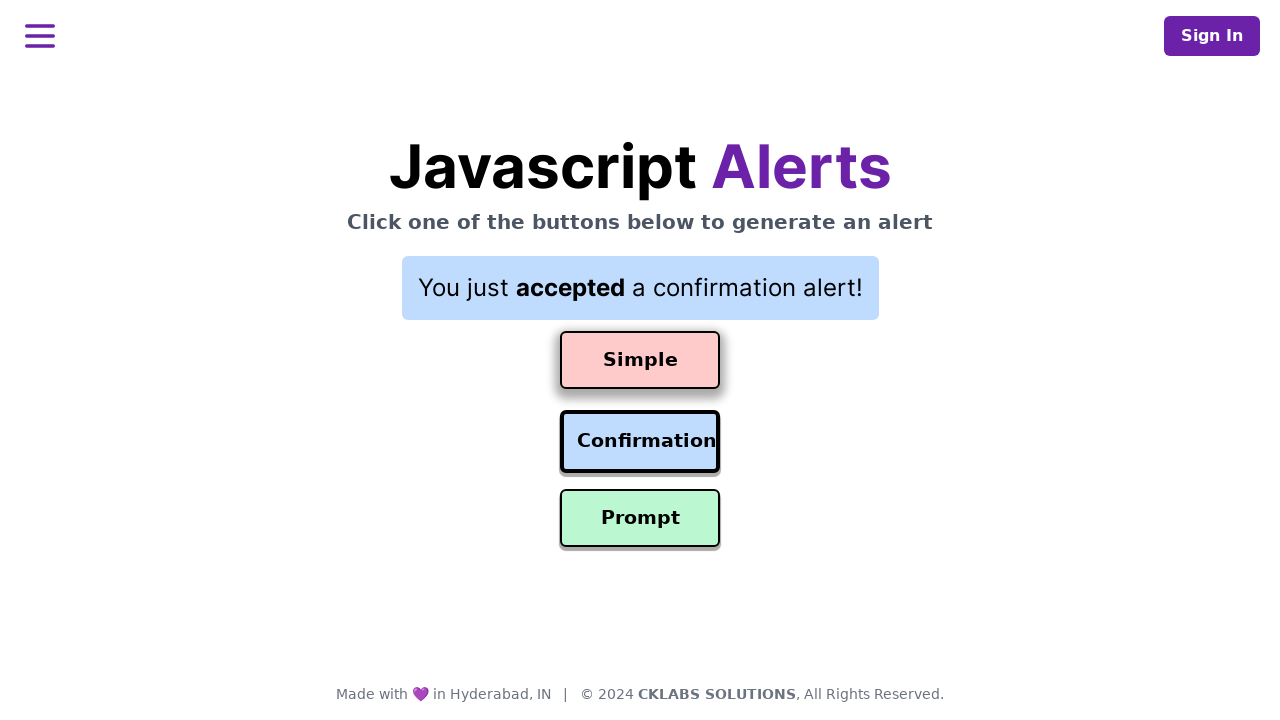

Waited for confirmation alert to be handled
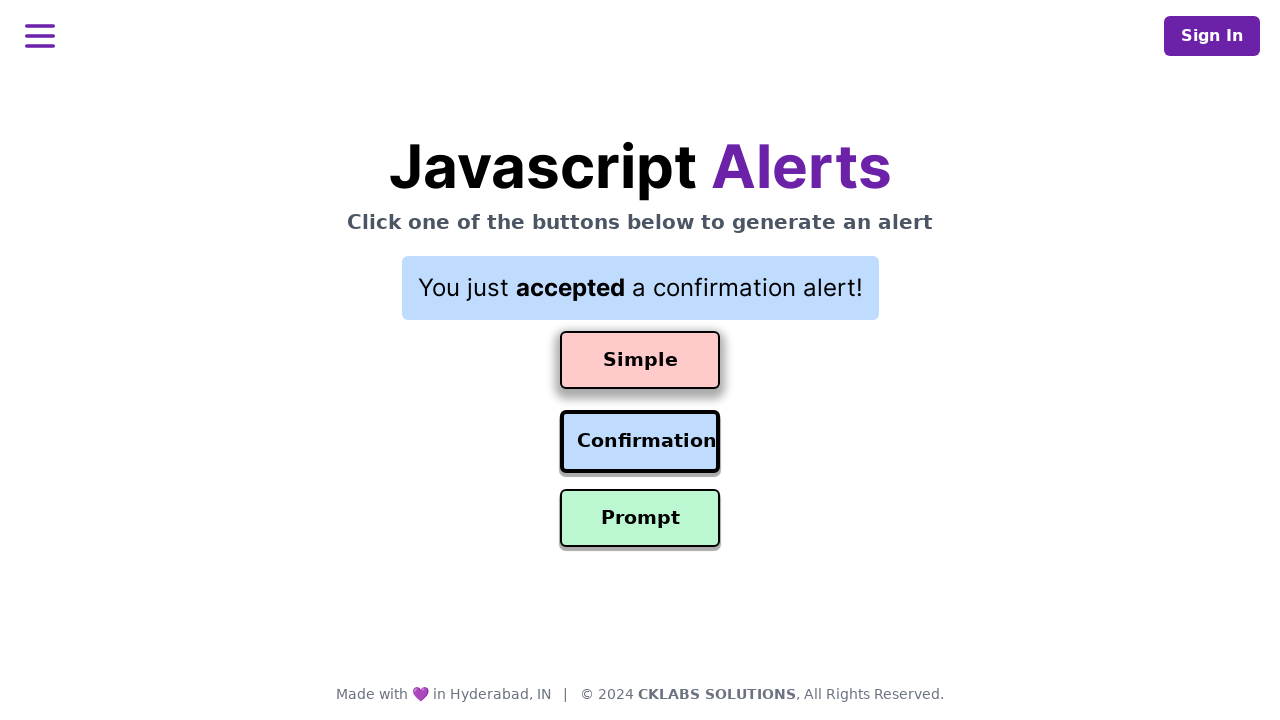

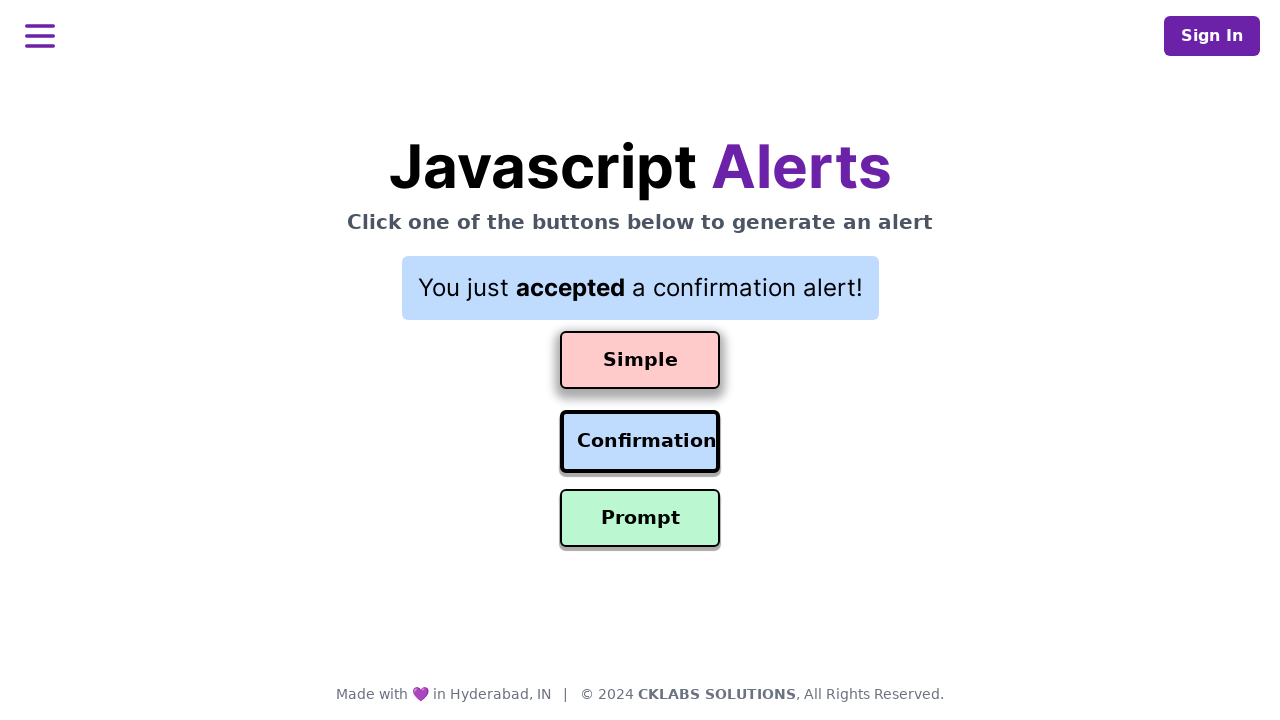